Tests filtering to display all items after applying other filters

Starting URL: https://demo.playwright.dev/todomvc

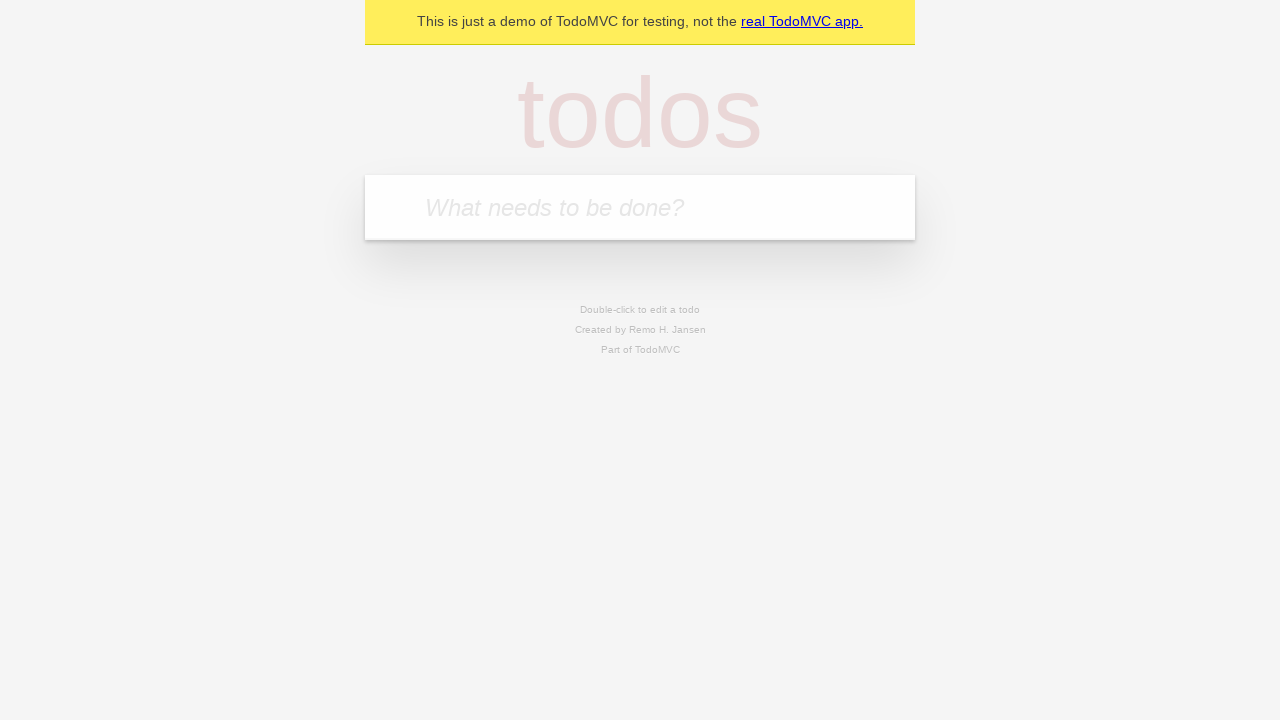

Filled todo input with 'buy some cheese' on internal:attr=[placeholder="What needs to be done?"i]
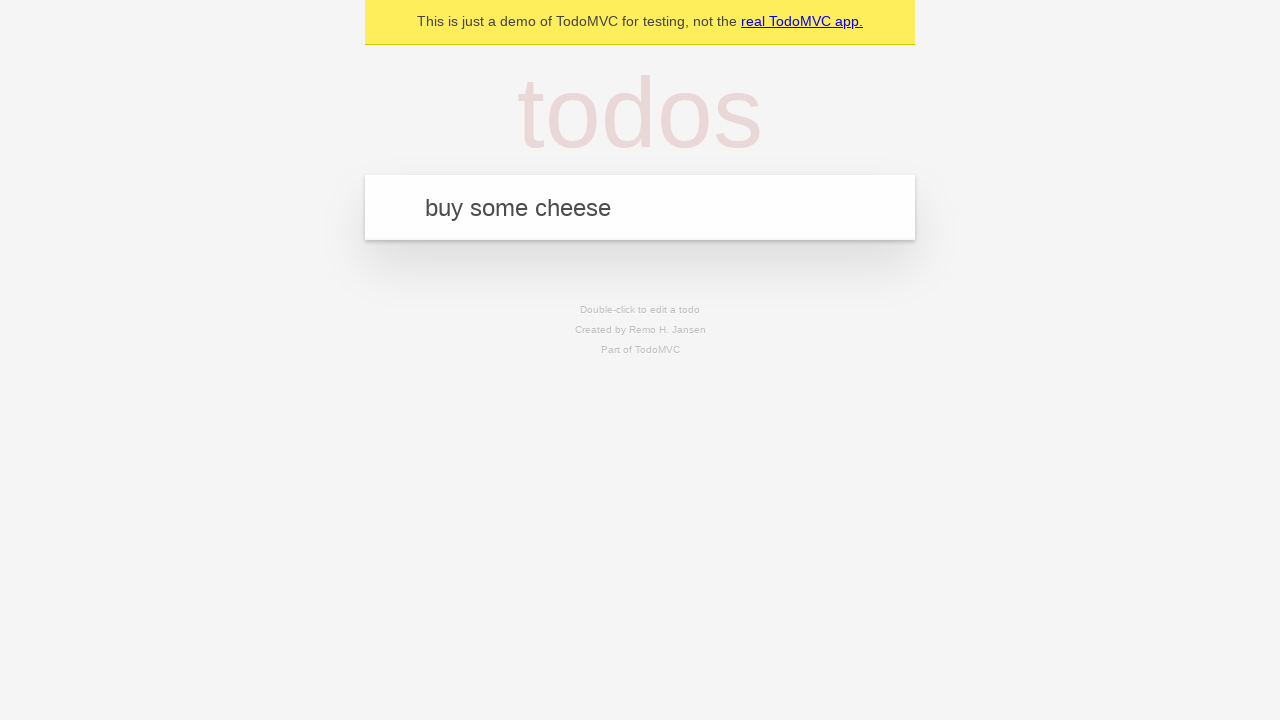

Pressed Enter to create todo 'buy some cheese' on internal:attr=[placeholder="What needs to be done?"i]
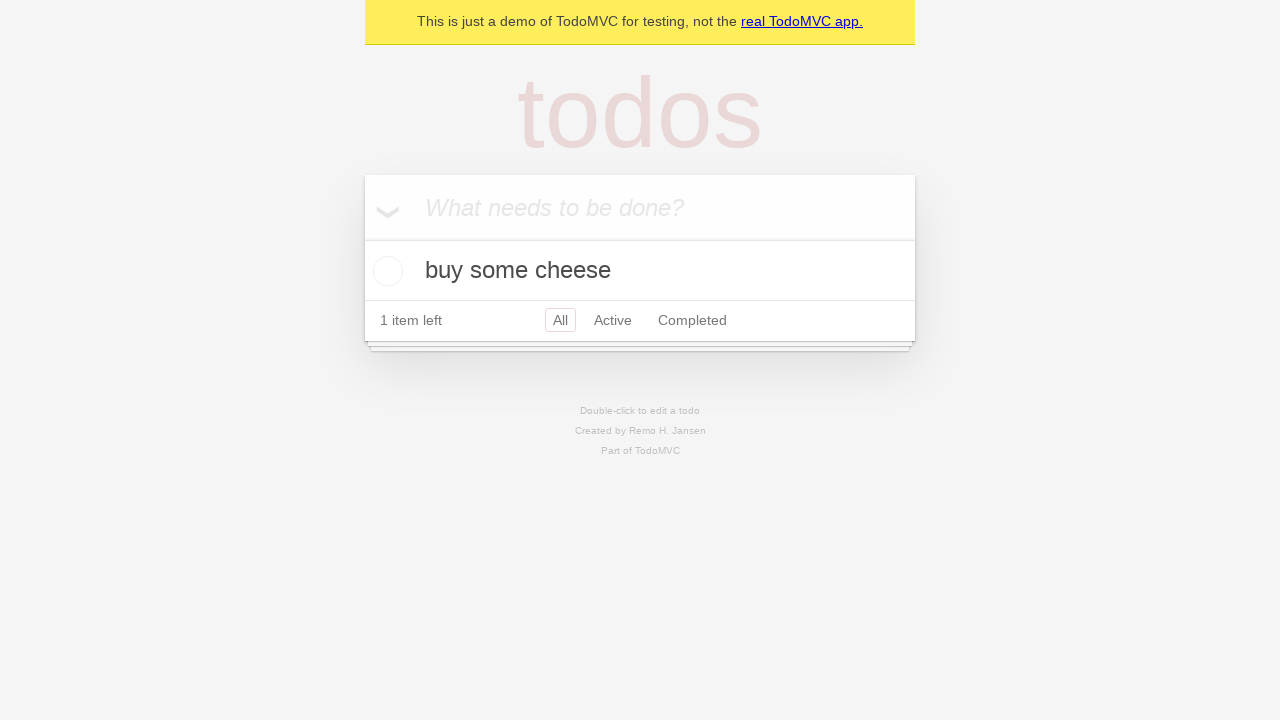

Filled todo input with 'feed the cat' on internal:attr=[placeholder="What needs to be done?"i]
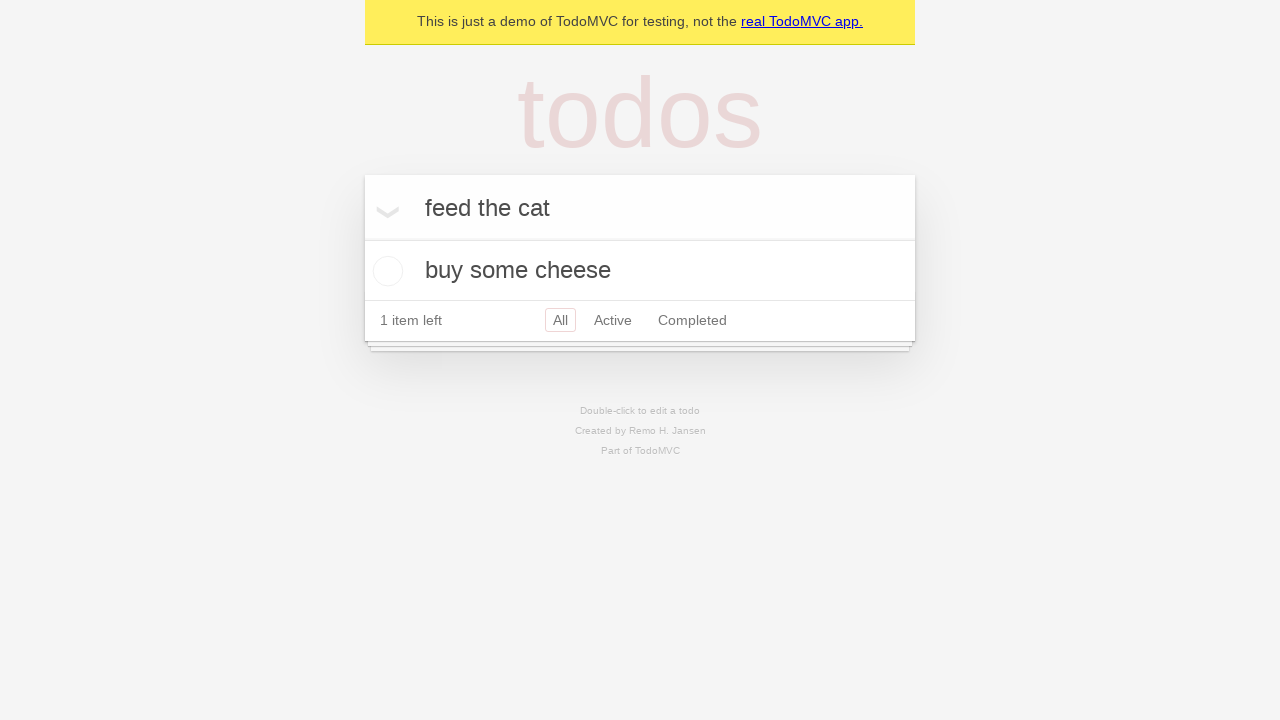

Pressed Enter to create todo 'feed the cat' on internal:attr=[placeholder="What needs to be done?"i]
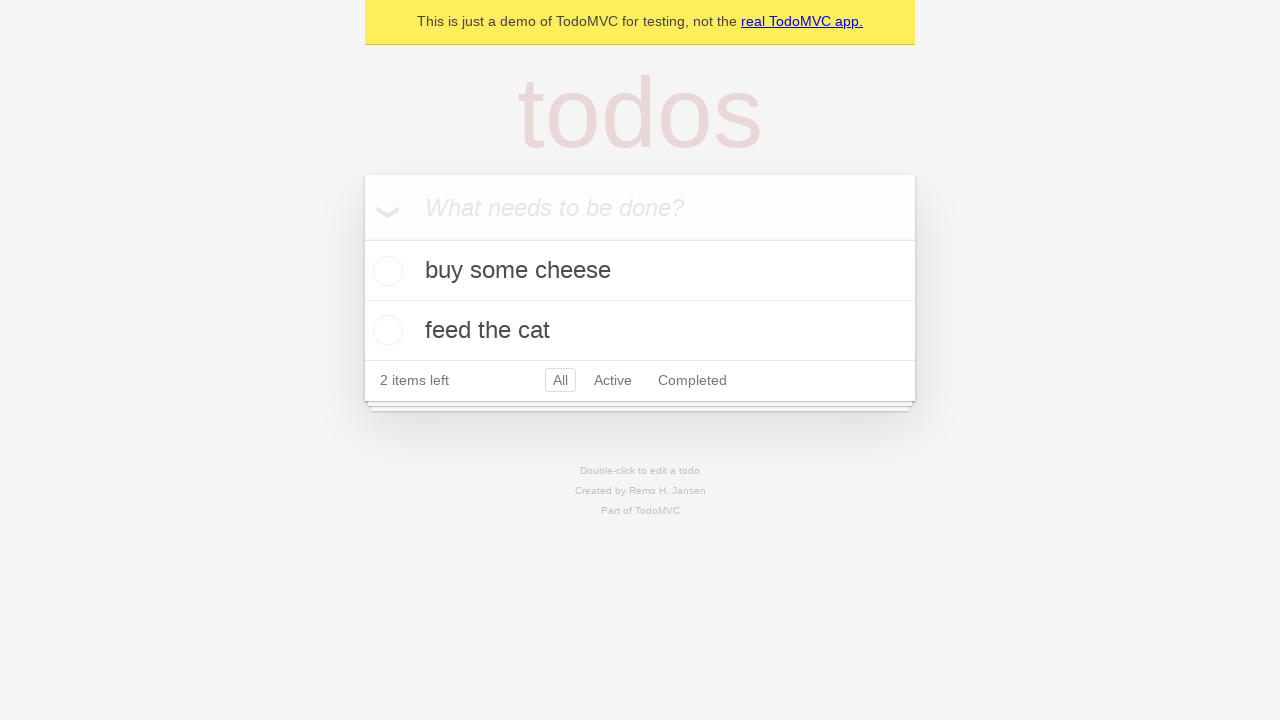

Filled todo input with 'book a doctors appointment' on internal:attr=[placeholder="What needs to be done?"i]
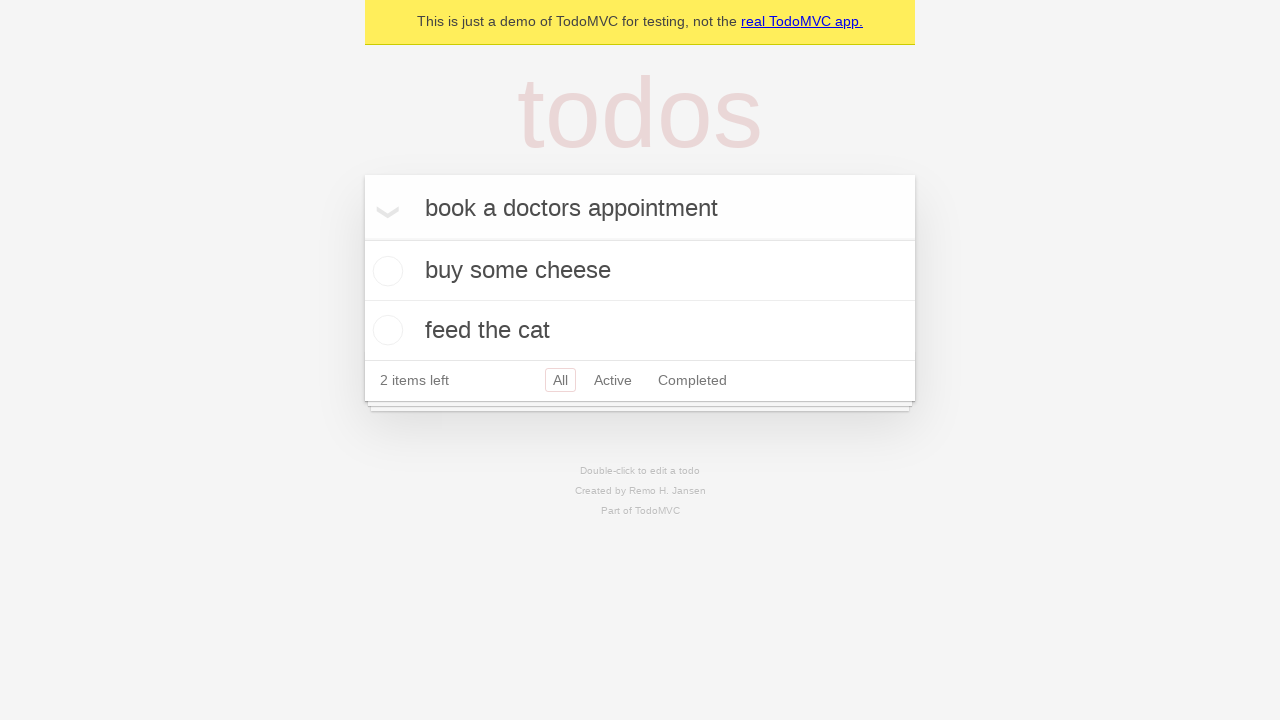

Pressed Enter to create todo 'book a doctors appointment' on internal:attr=[placeholder="What needs to be done?"i]
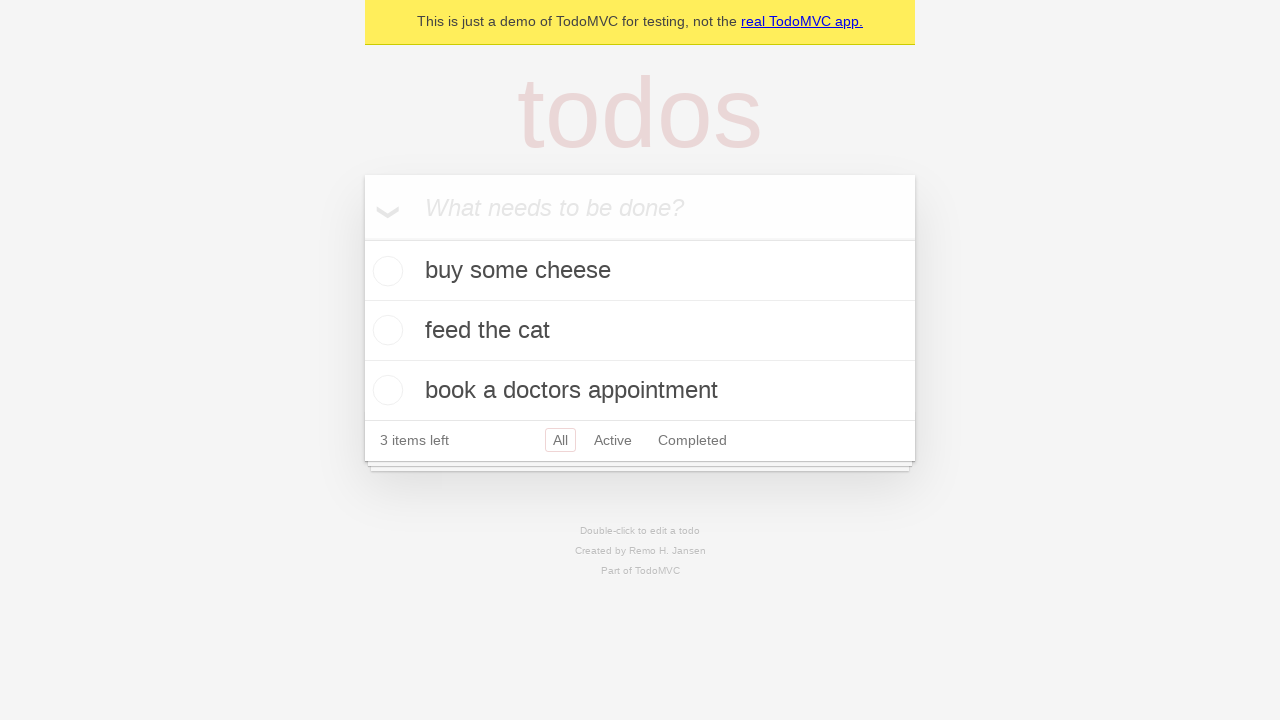

Marked second todo item as complete at (385, 330) on internal:testid=[data-testid="todo-item"s] >> nth=1 >> internal:role=checkbox
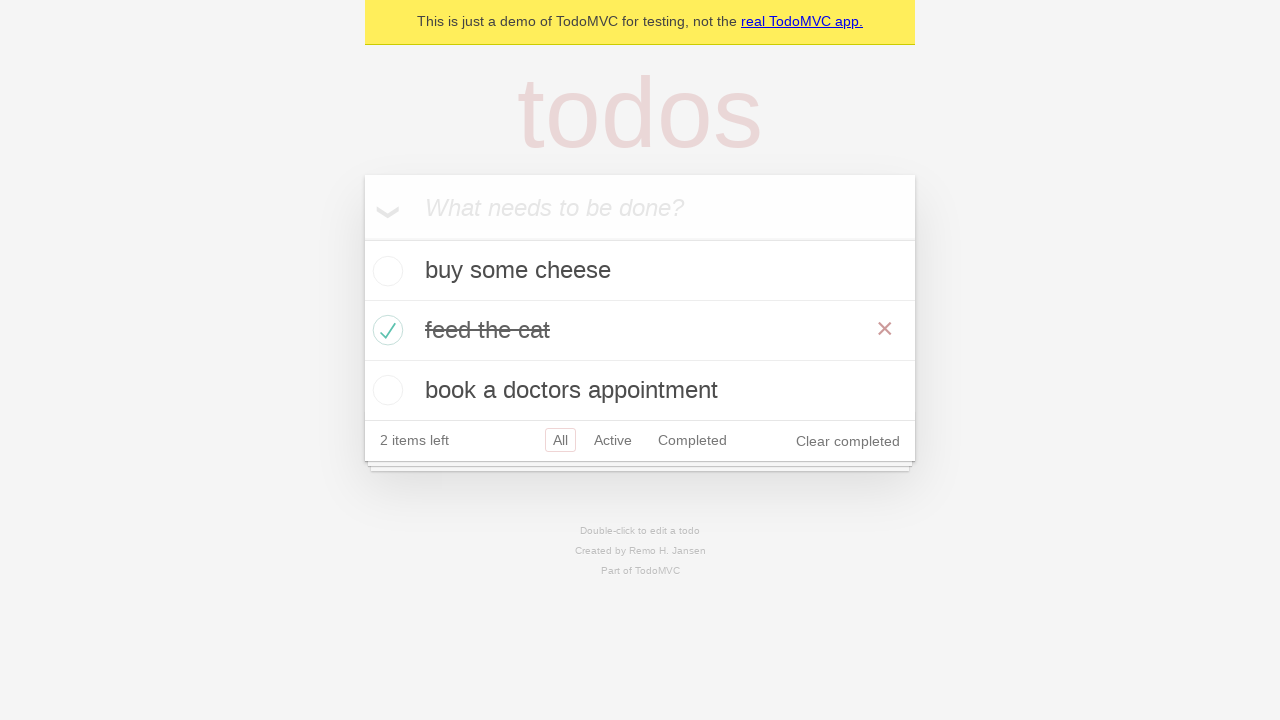

Clicked 'Active' filter to show only active todos at (613, 440) on internal:role=link[name="Active"i]
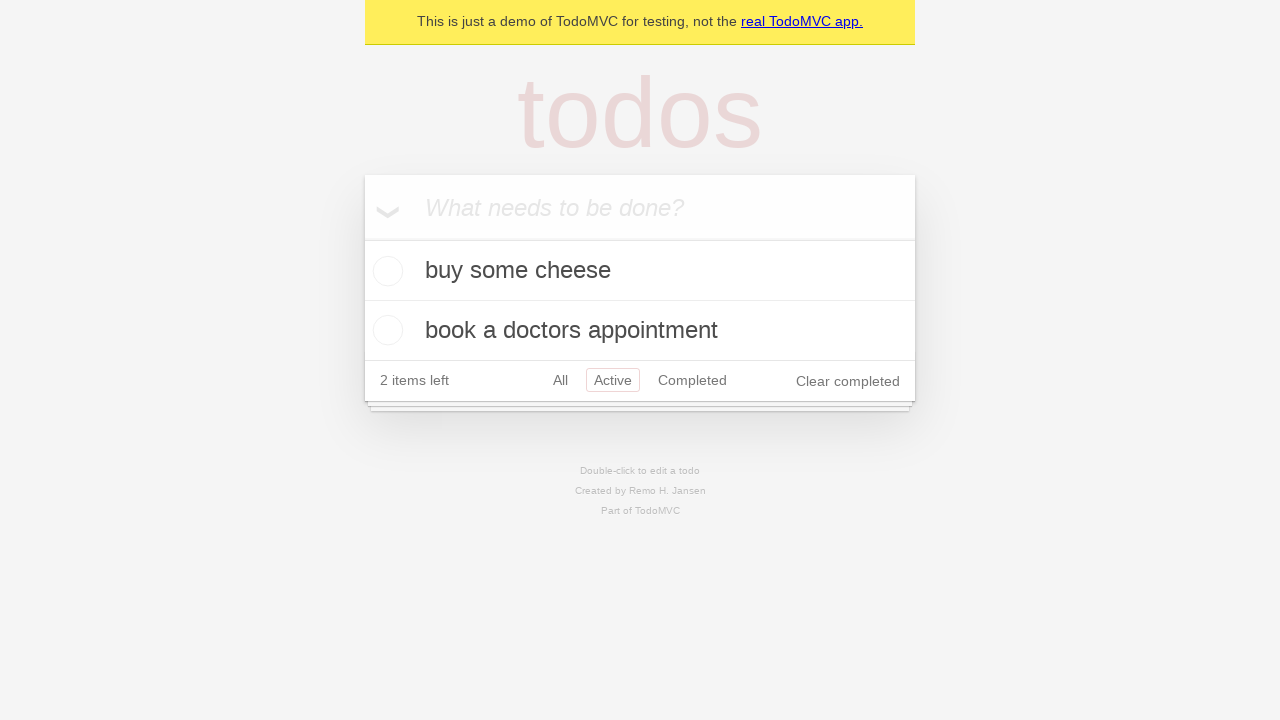

Clicked 'Completed' filter to show only completed todos at (692, 380) on internal:role=link[name="Completed"i]
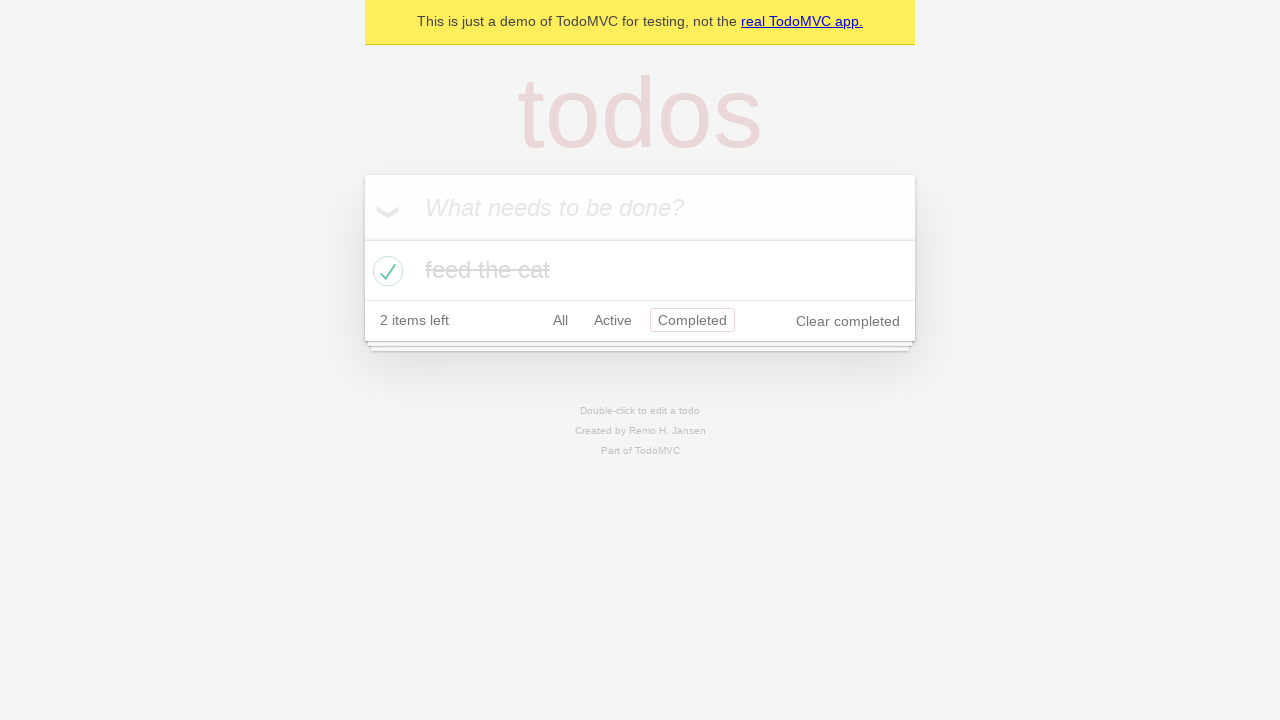

Clicked 'All' filter to display all items at (560, 320) on internal:role=link[name="All"i]
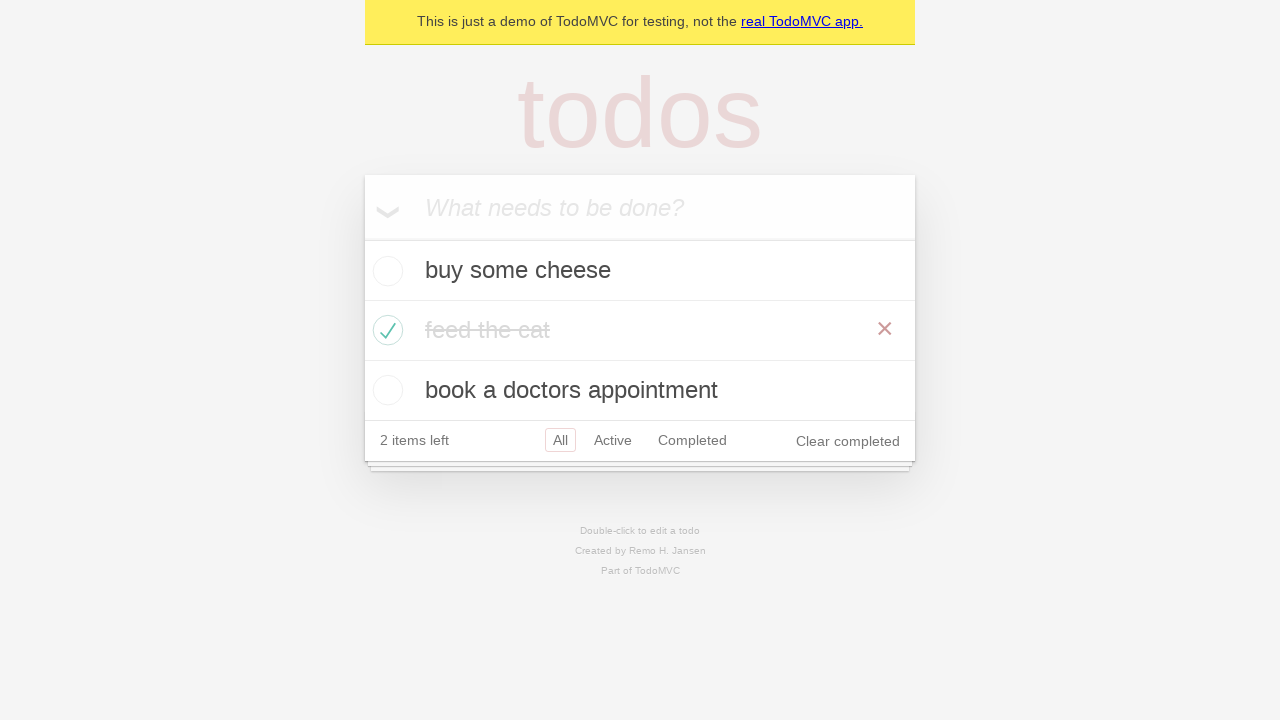

All 3 todo items are now visible on the page
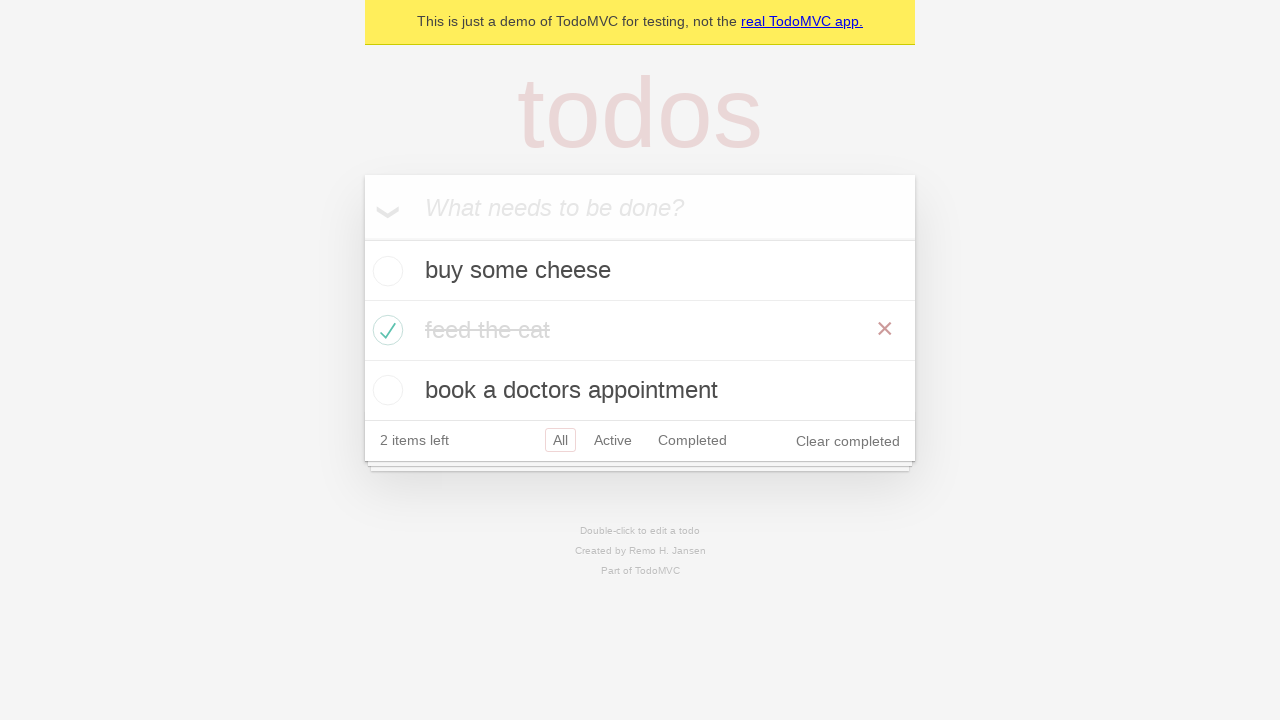

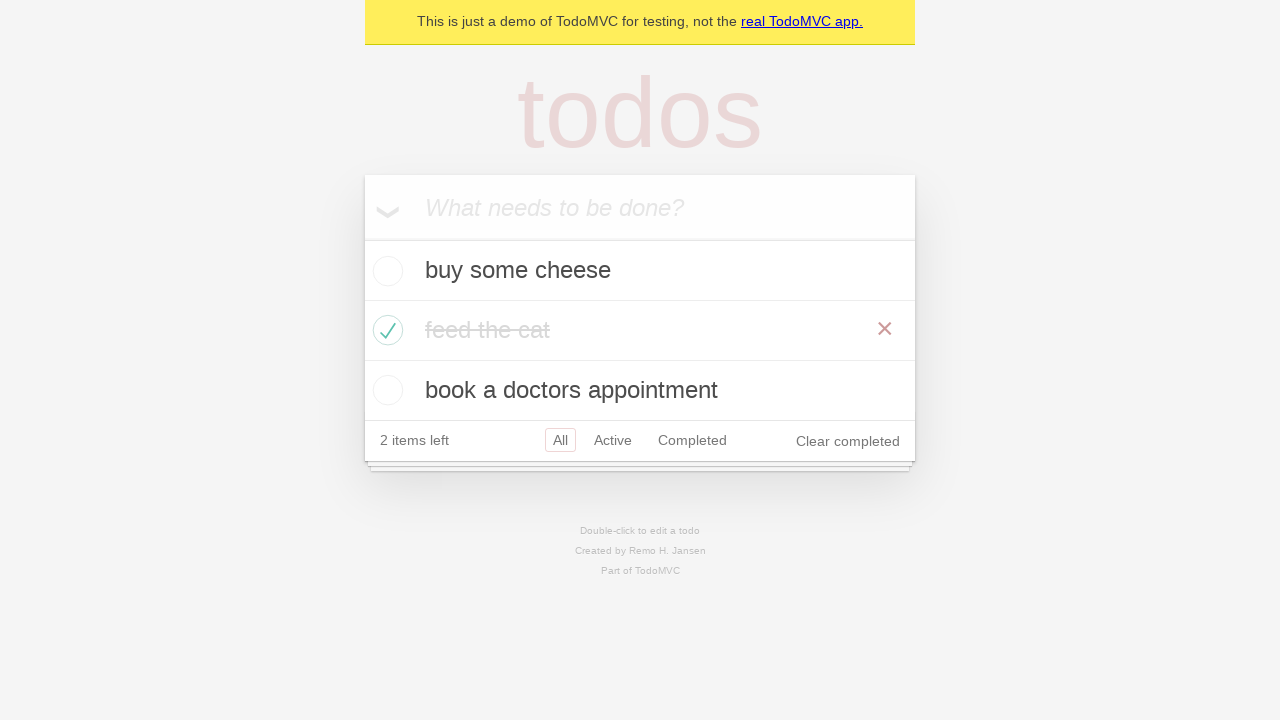